Tests that context menu appears at click position by right-clicking an area and verifying the menu visibility.

Starting URL: https://osstep.github.io/action_click

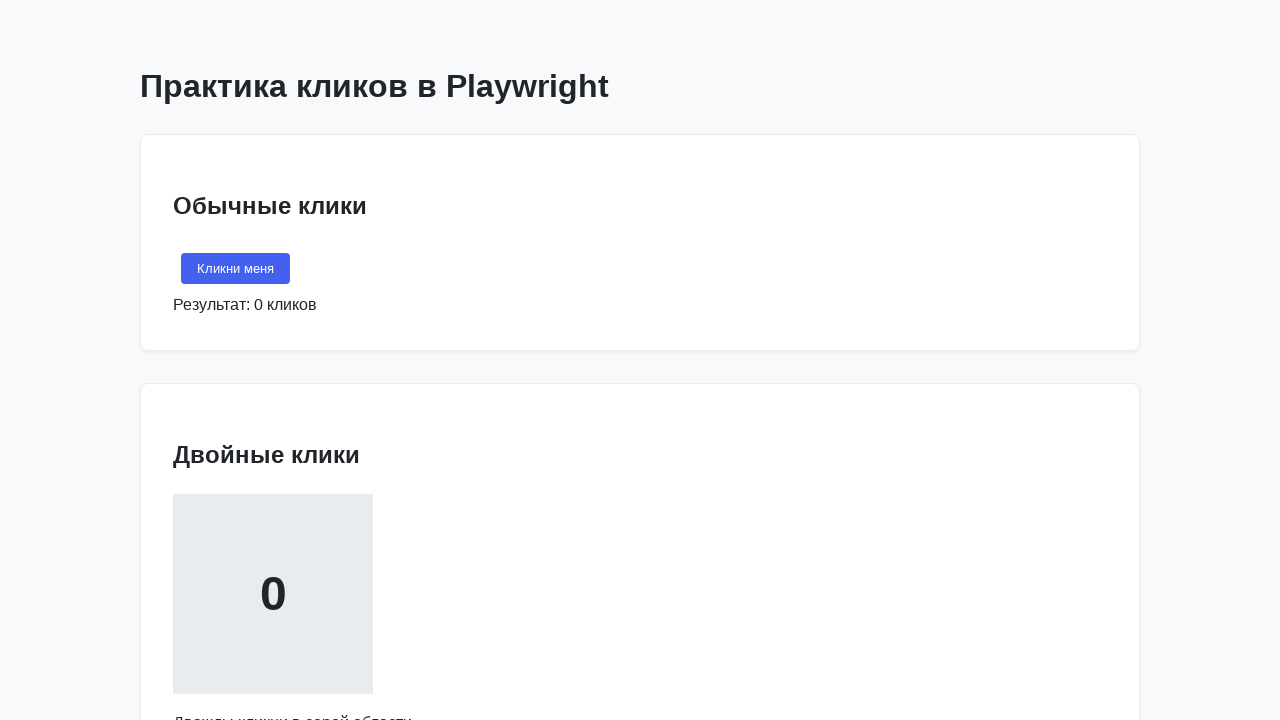

Located right-click area element
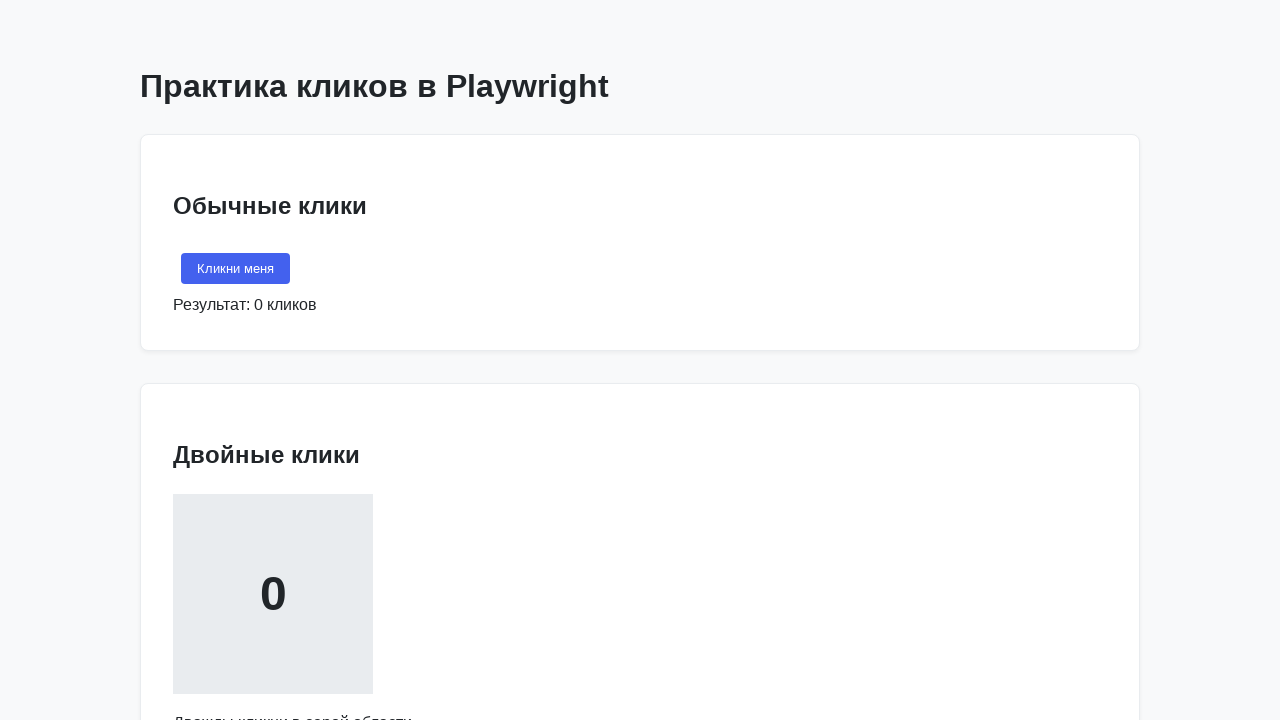

Retrieved bounding box of right-click area
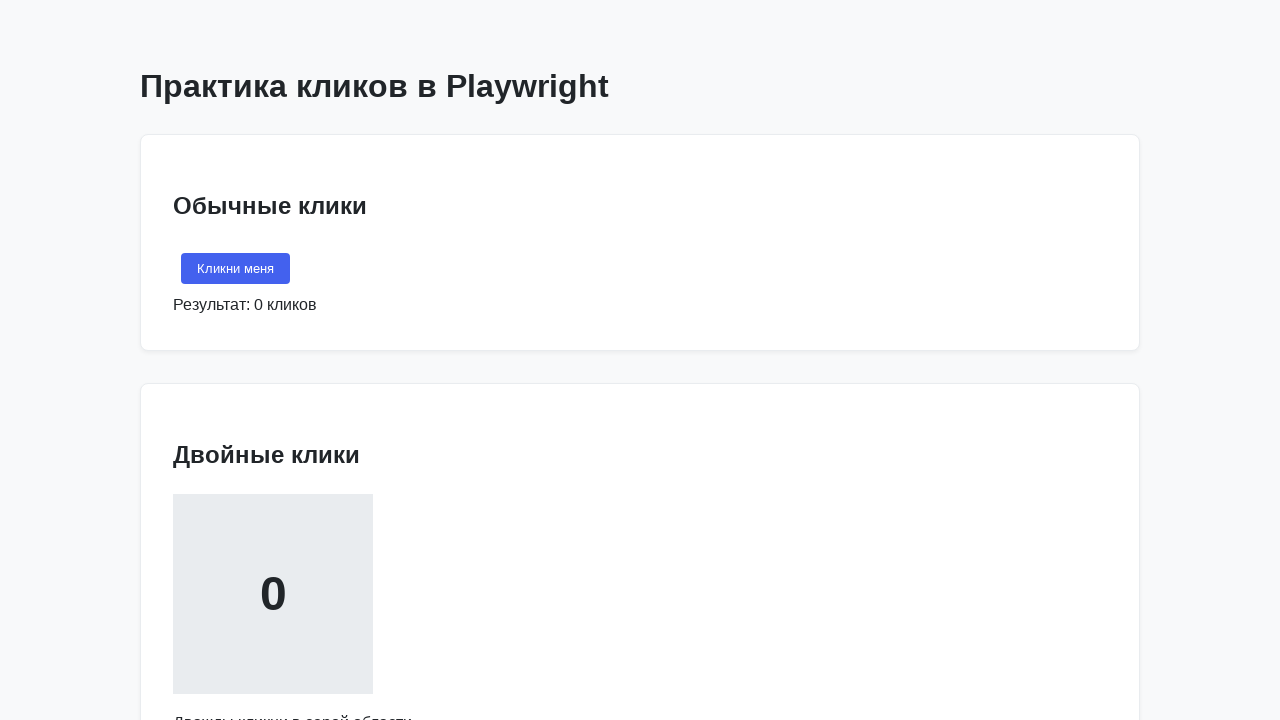

Performed right-click on the area at (273, 361) on internal:text="\u041a\u043b\u0438\u043a\u043d\u0438 \u043f\u0440\u0430\u0432\u04
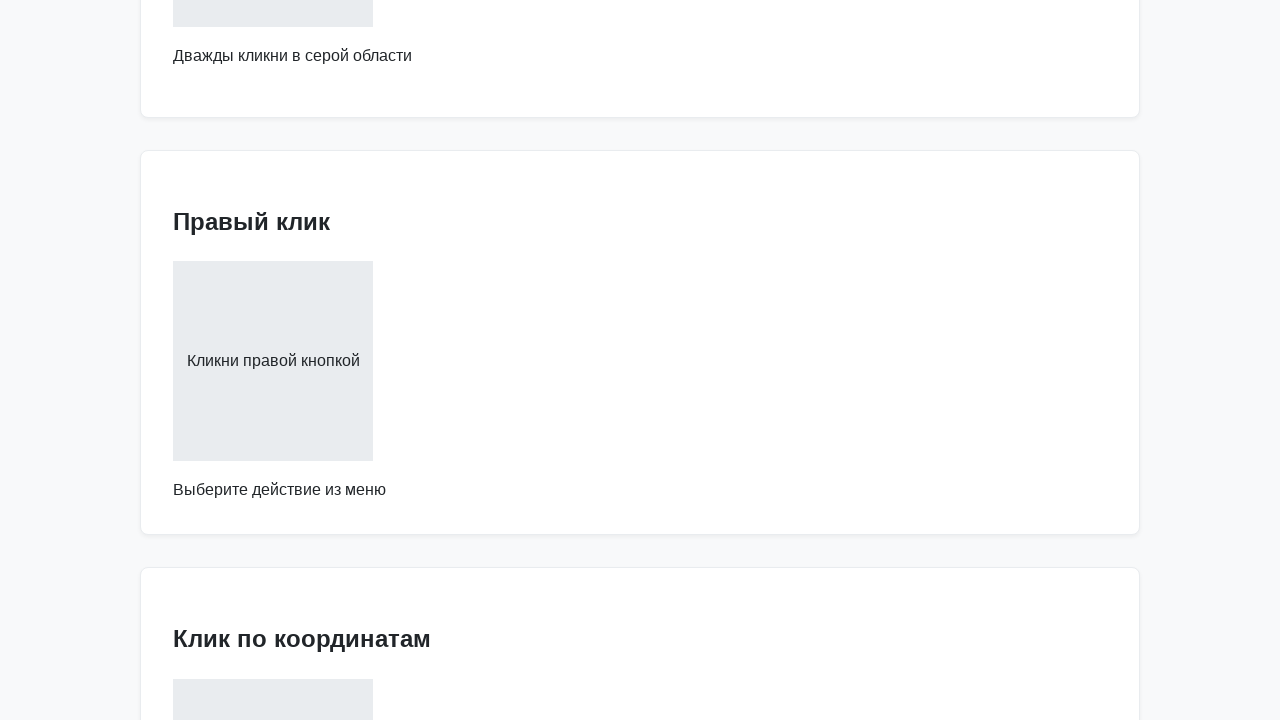

Context menu appeared with 'Копировать' option visible
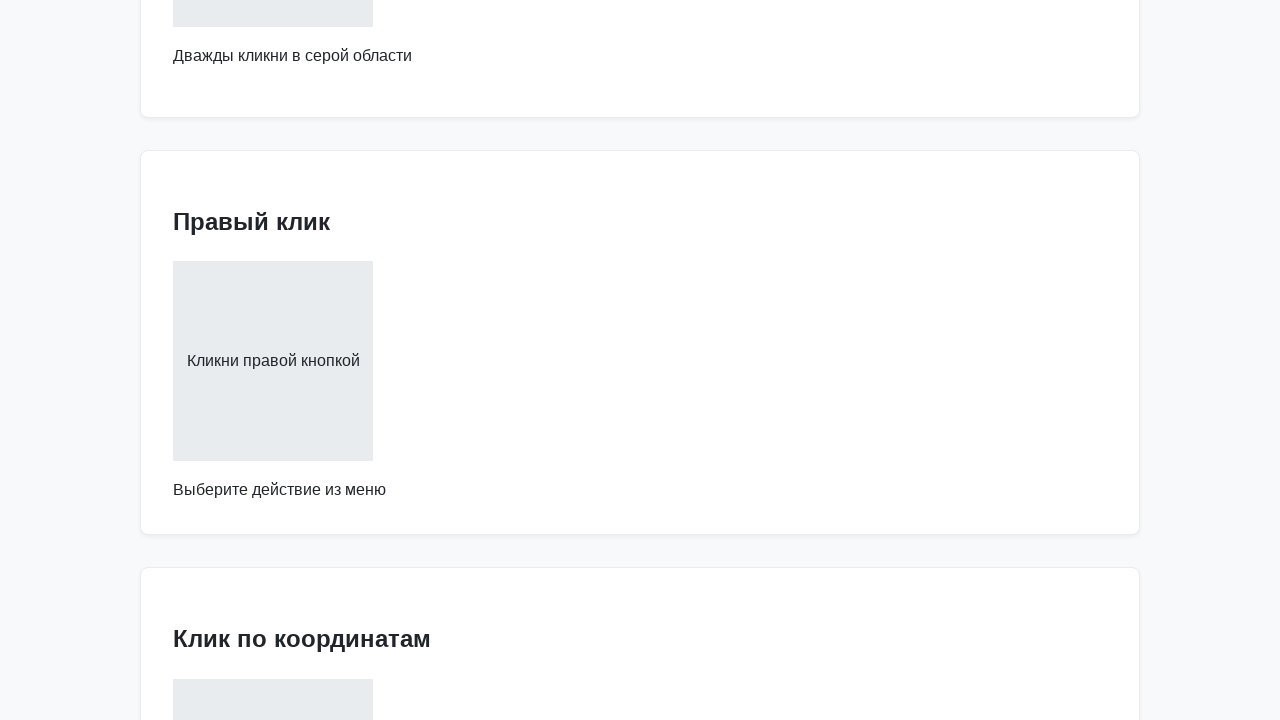

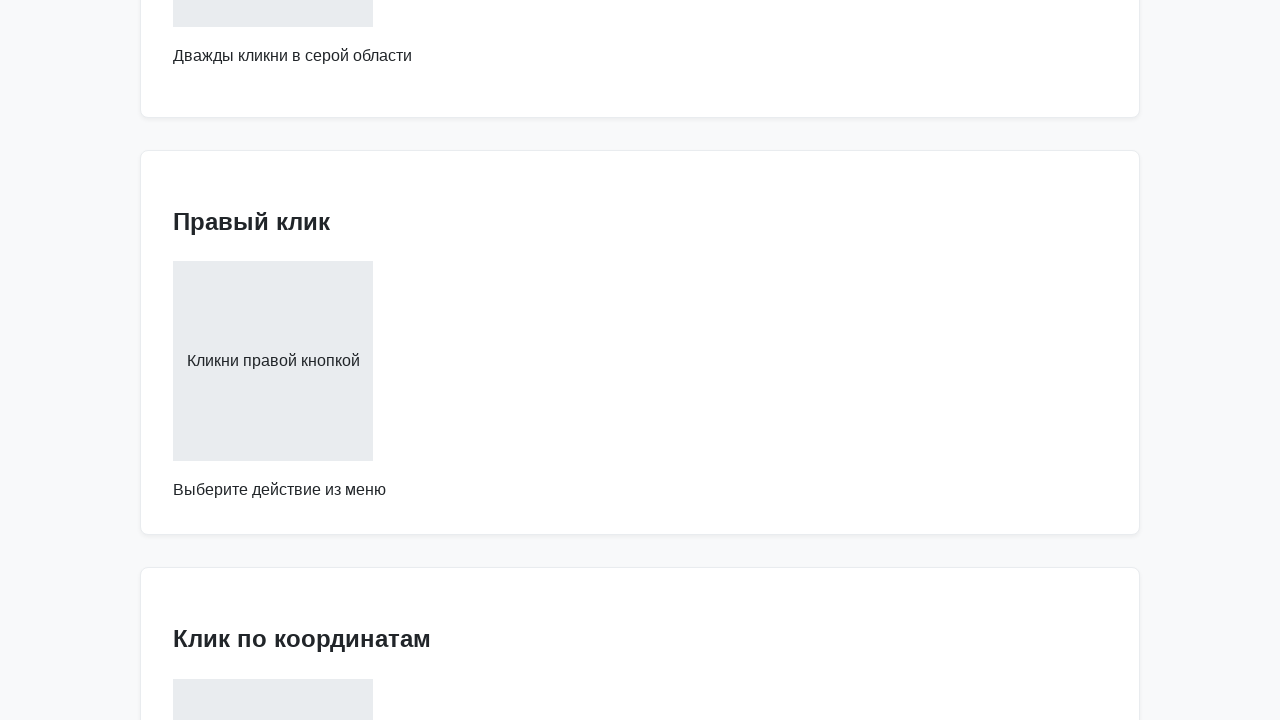